Tests clicking the Resources navigation menu item

Starting URL: https://github.com/customer-stories/mercado-libre

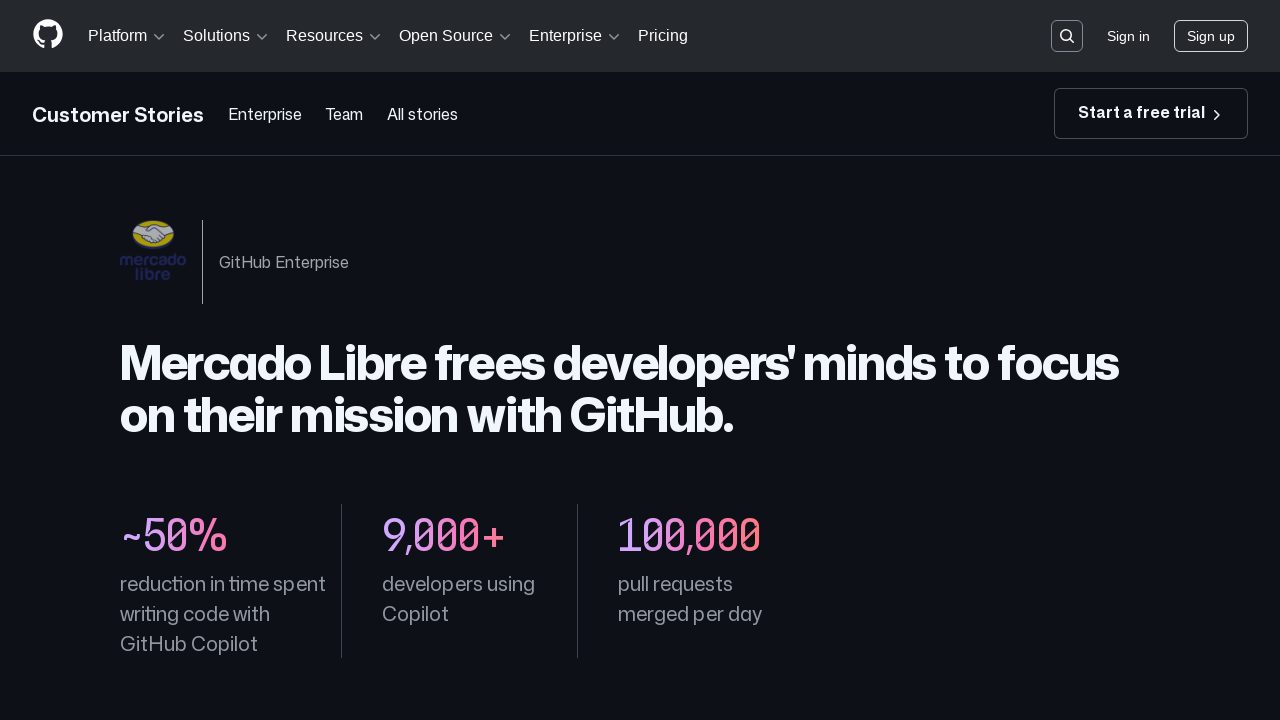

Waited for Resources button to be visible
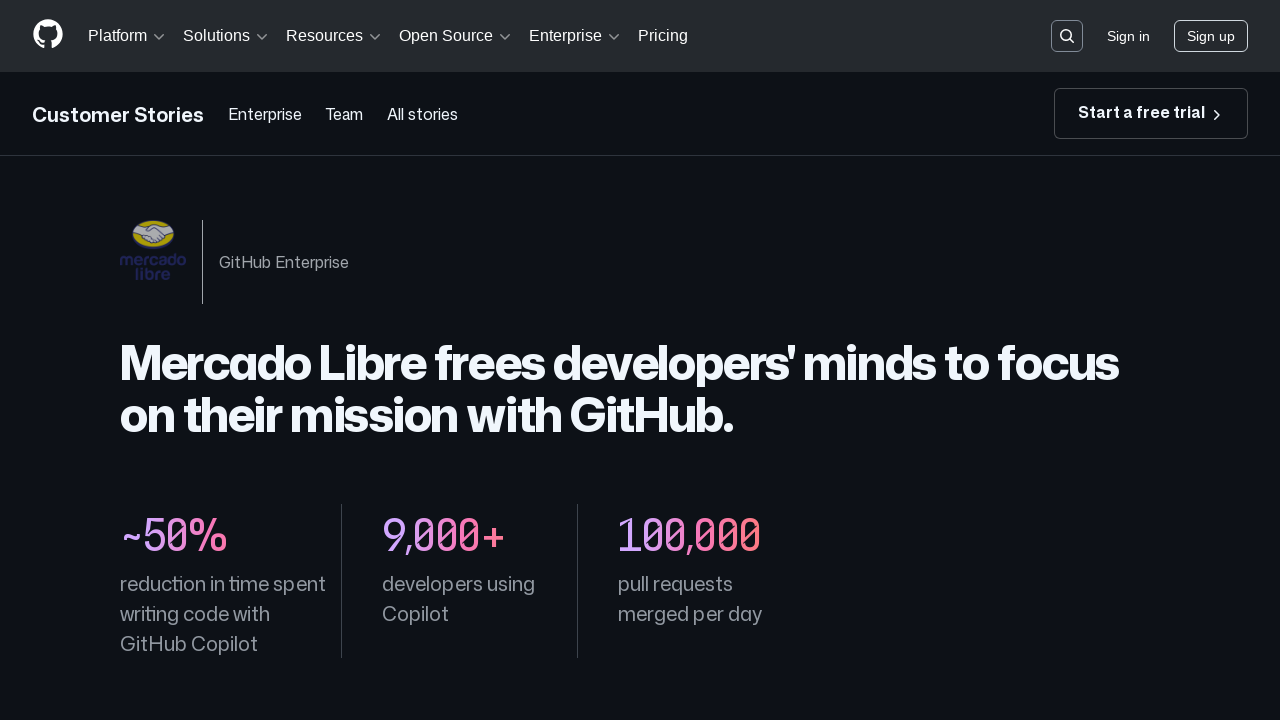

Clicked Resources navigation menu item at (334, 36) on text=Resources
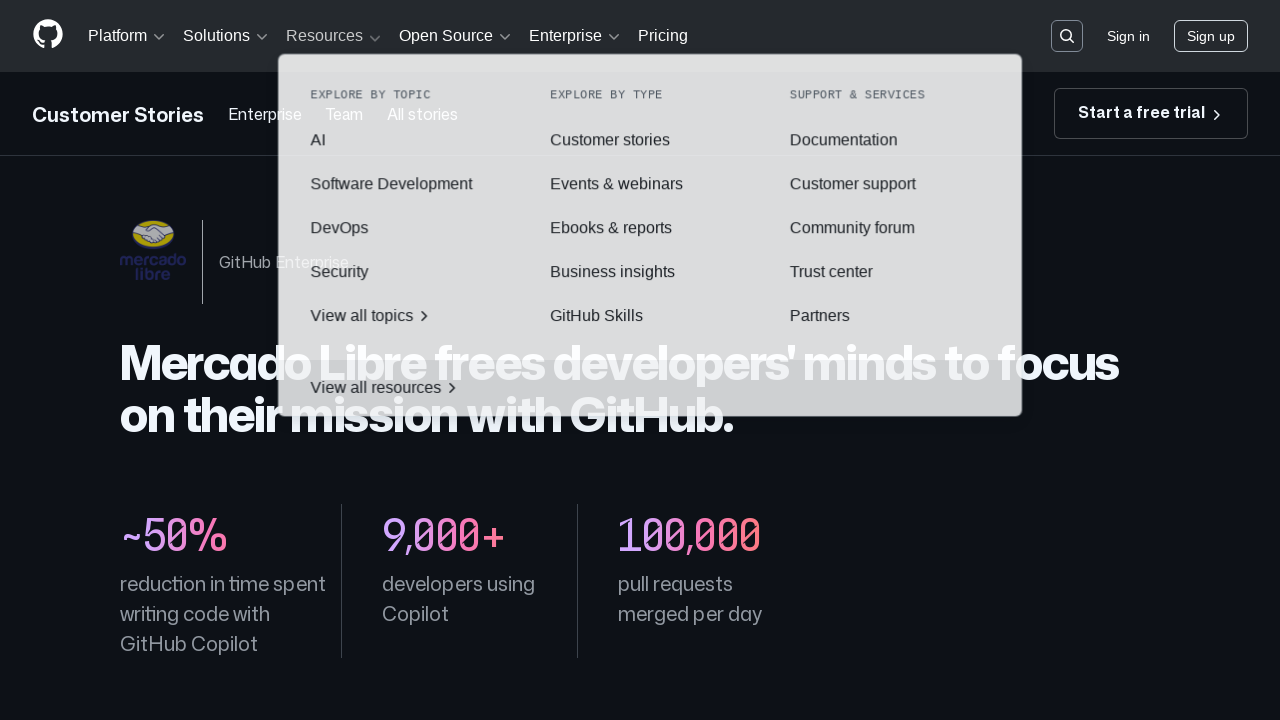

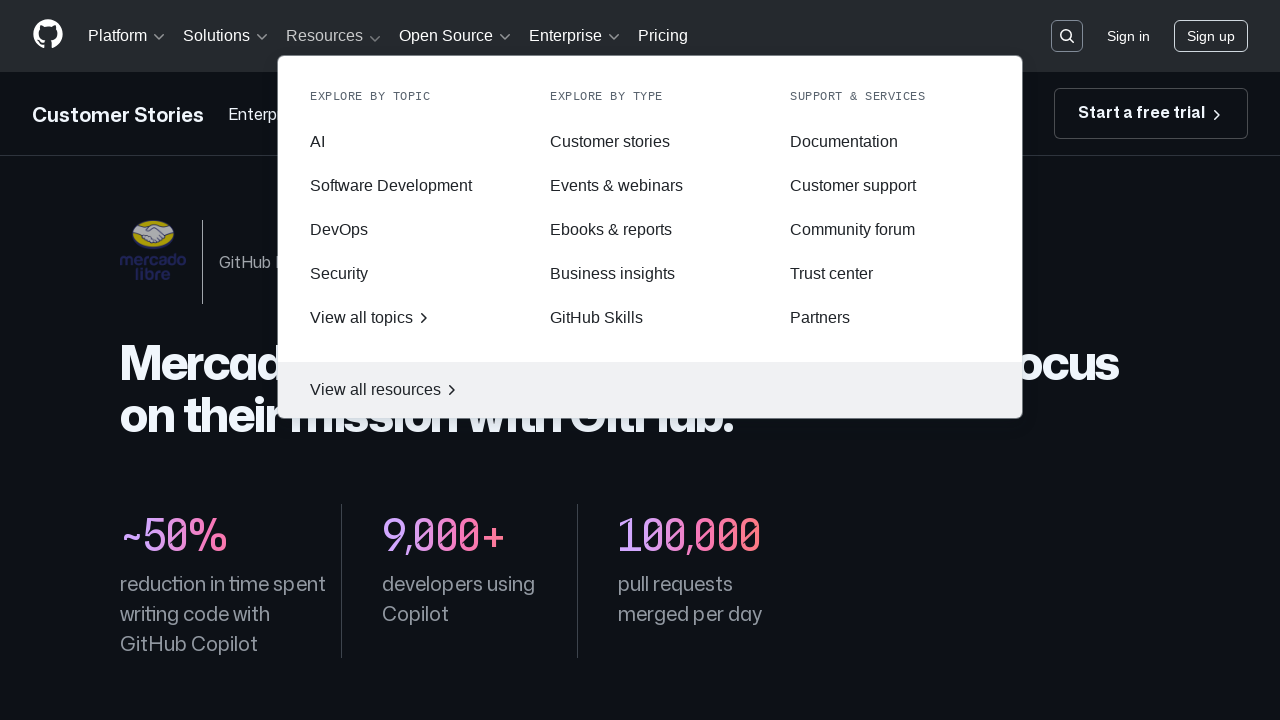